Navigates to nested frames page via link click and accesses content within nested iframes

Starting URL: http://the-internet.herokuapp.com/

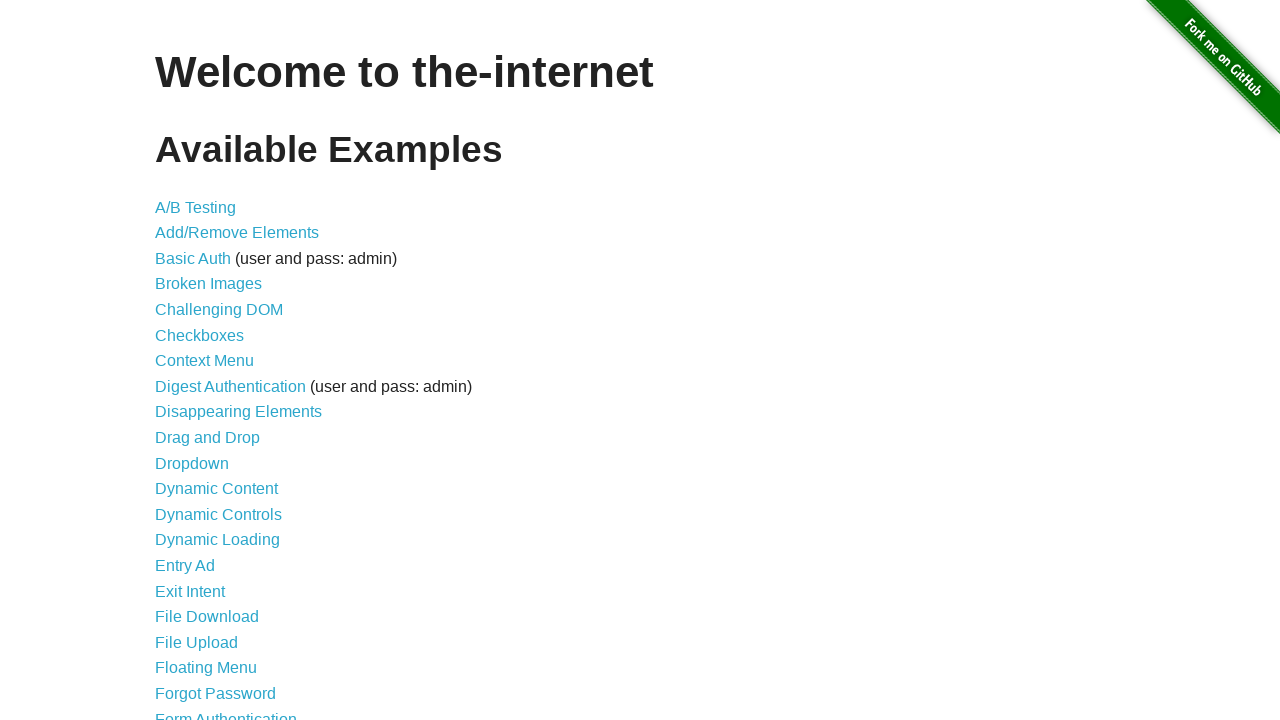

Clicked on Nested Frames link at (210, 395) on text='Nested Frames'
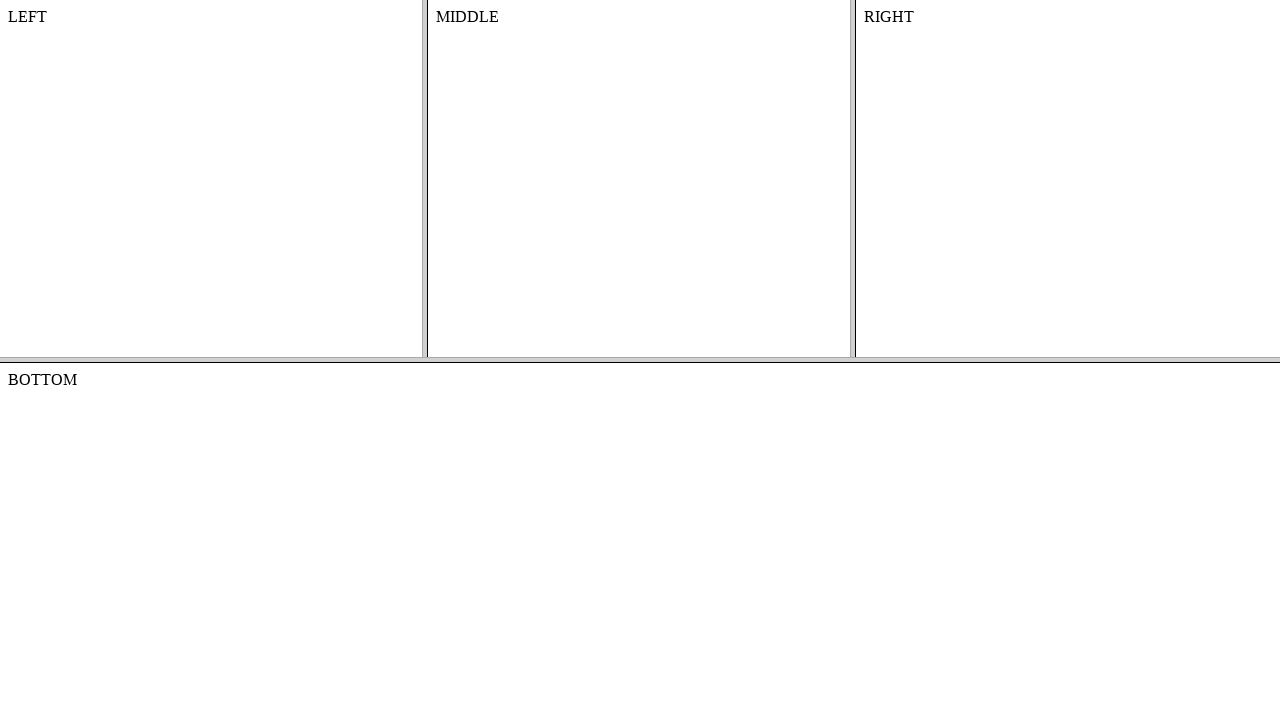

Located nested iframe (frame-top > frame-middle)
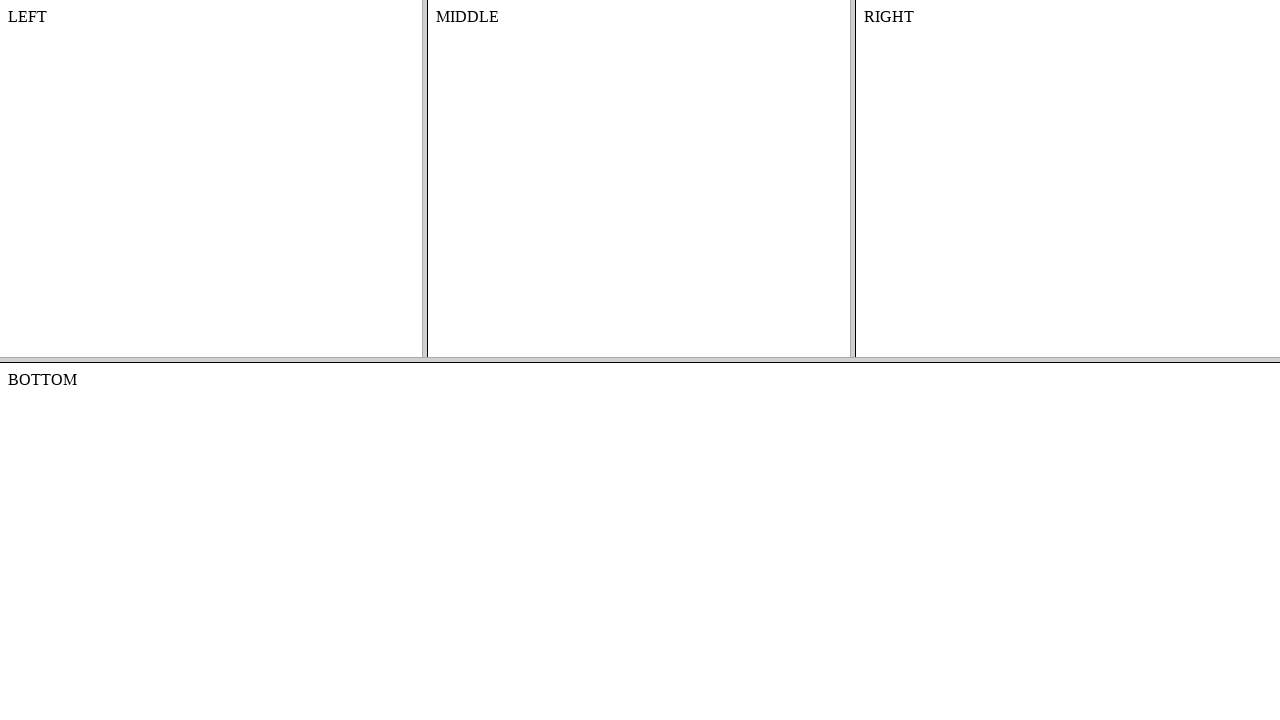

Extracted content text from nested iframe: MIDDLE
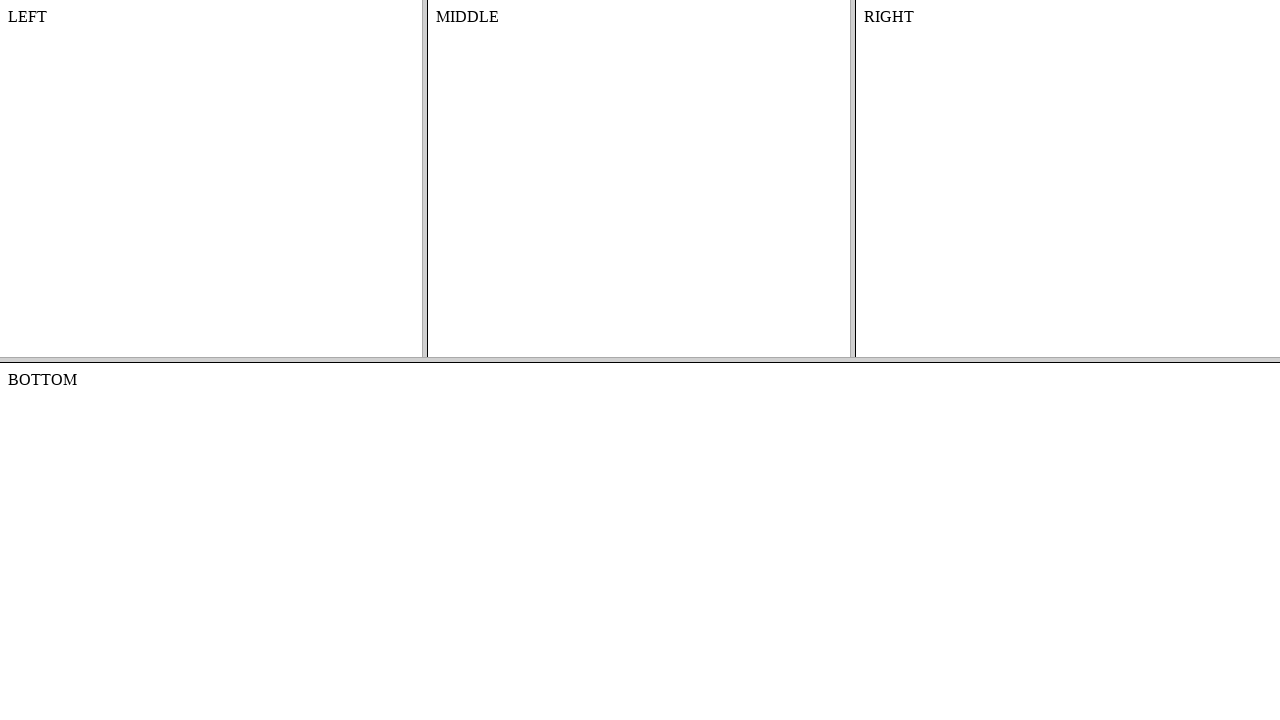

Printed content text to console
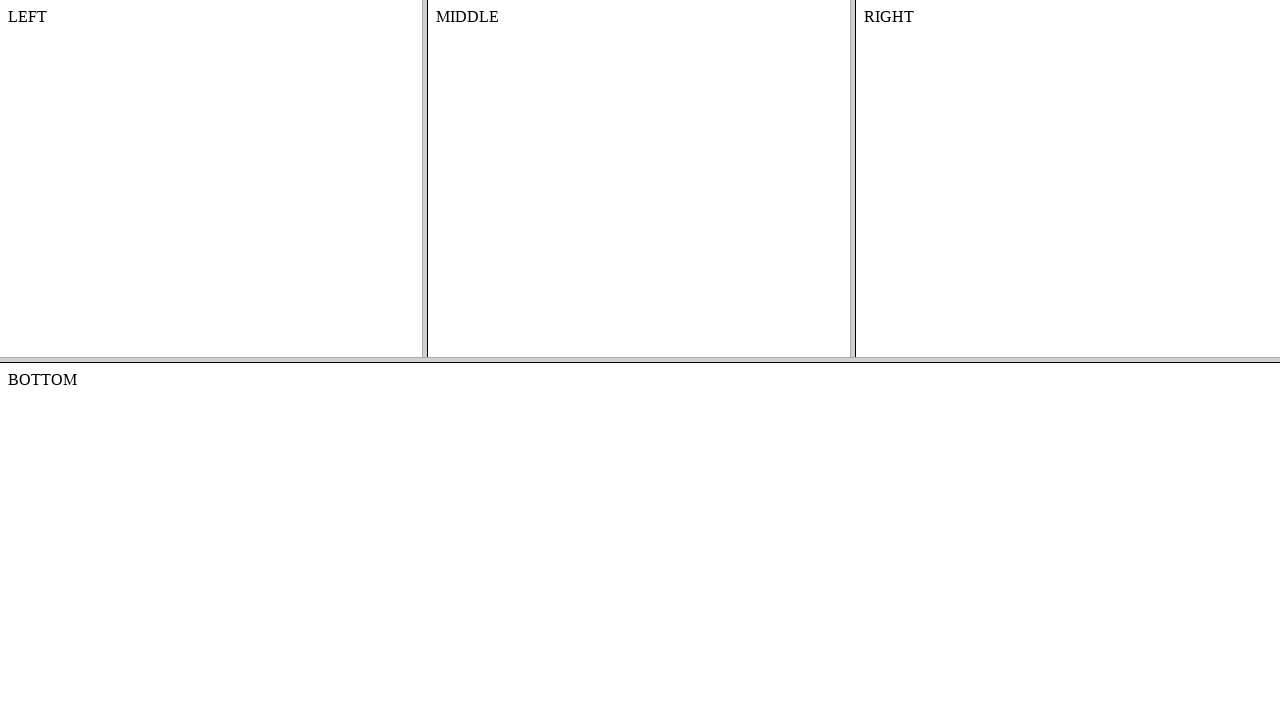

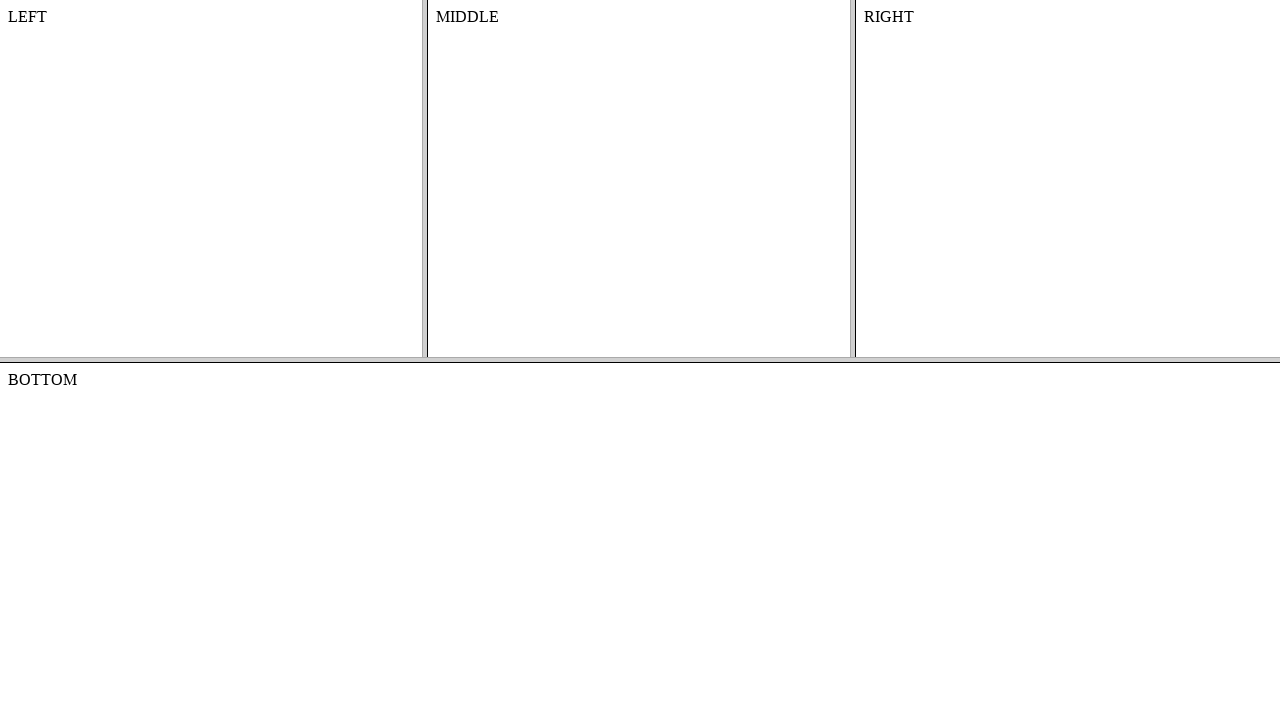